Tests clearing the complete state of all items by checking and then unchecking the toggle all checkbox

Starting URL: https://demo.playwright.dev/todomvc

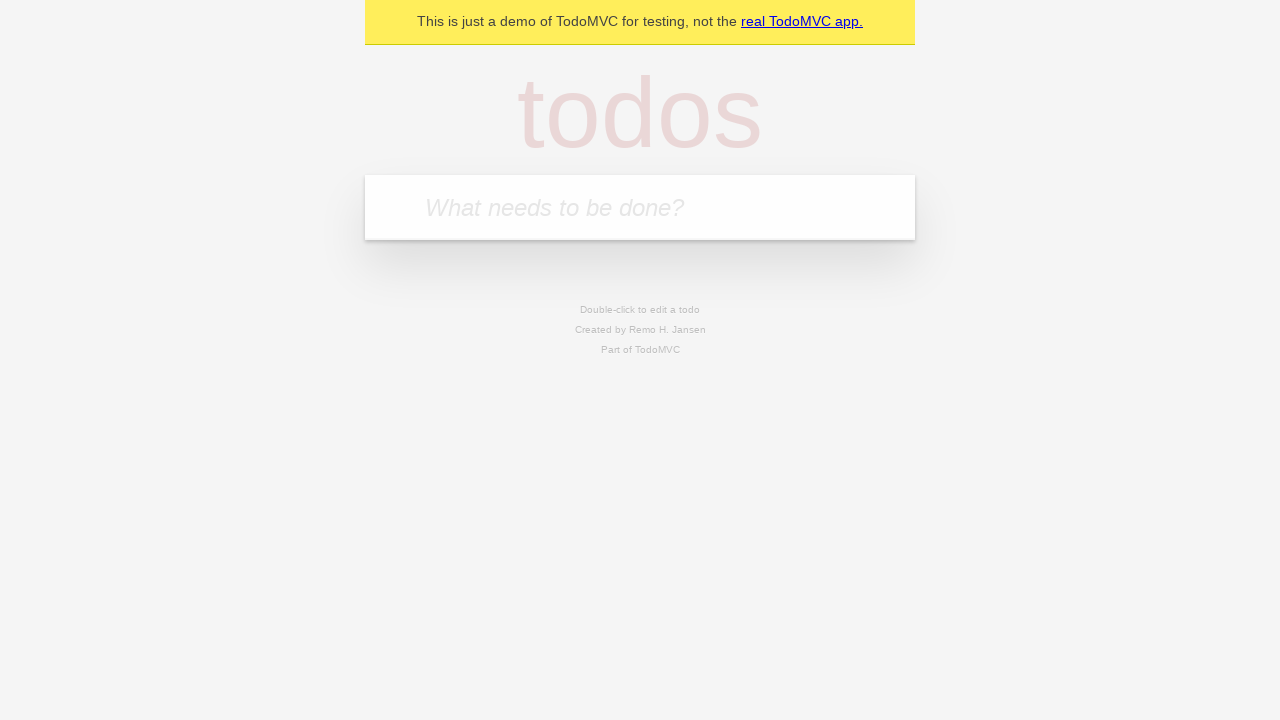

Filled new todo field with 'buy some cheese' on internal:attr=[placeholder="What needs to be done?"i]
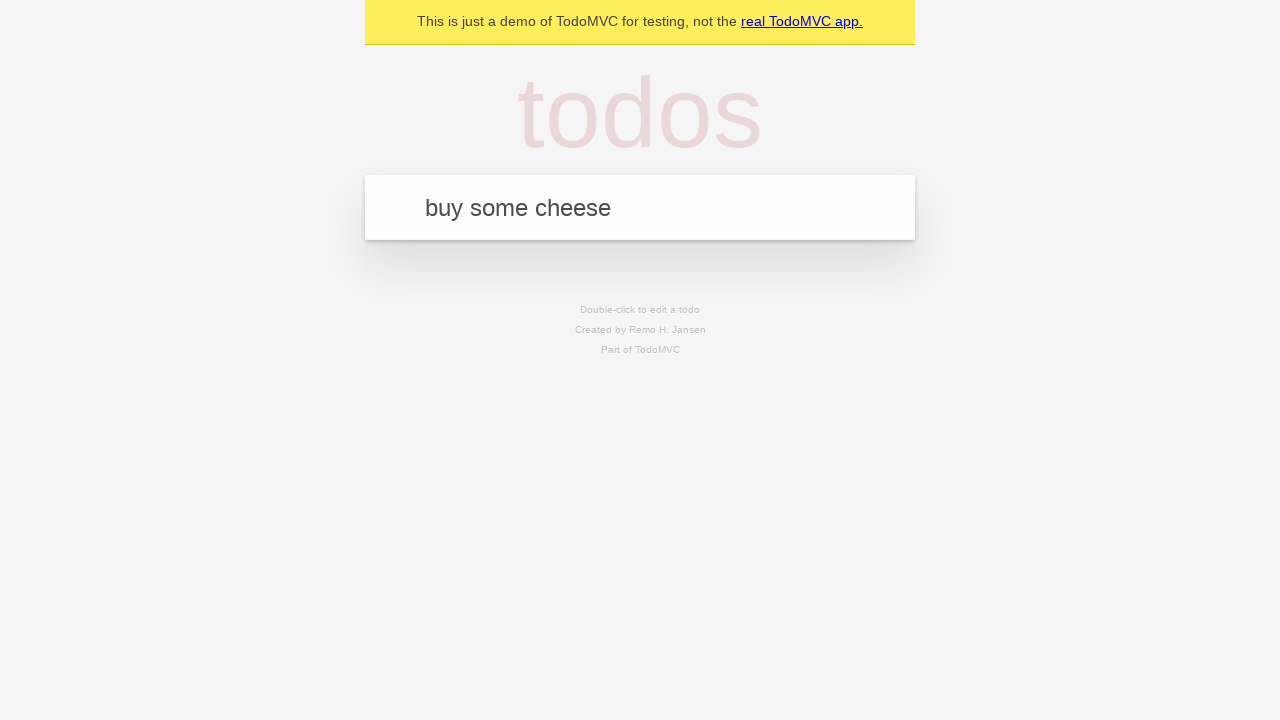

Pressed Enter to create todo 'buy some cheese' on internal:attr=[placeholder="What needs to be done?"i]
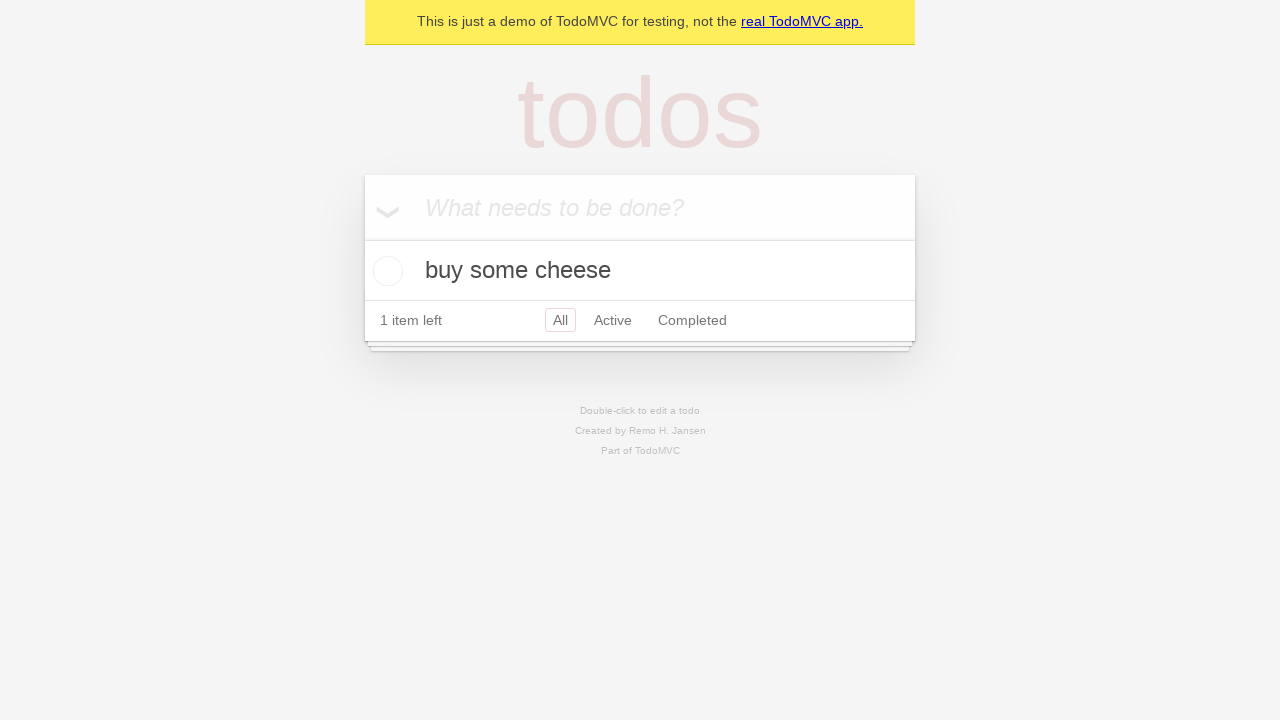

Filled new todo field with 'feed the cat' on internal:attr=[placeholder="What needs to be done?"i]
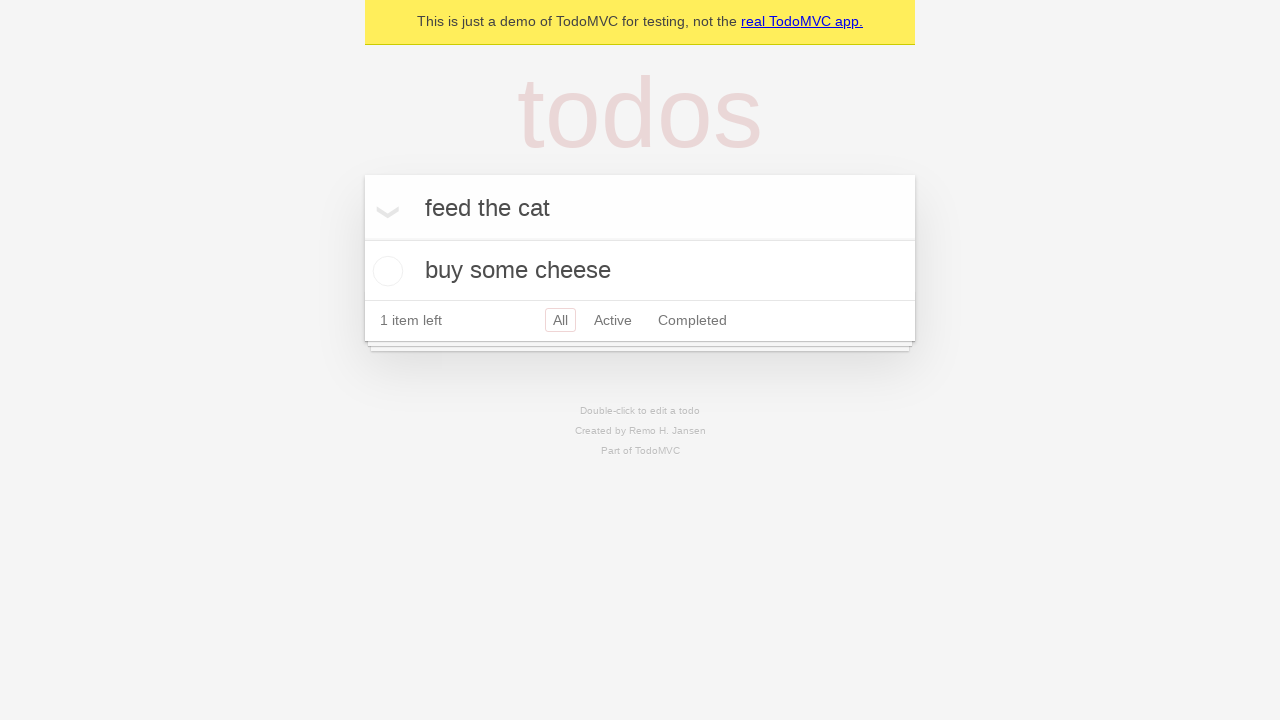

Pressed Enter to create todo 'feed the cat' on internal:attr=[placeholder="What needs to be done?"i]
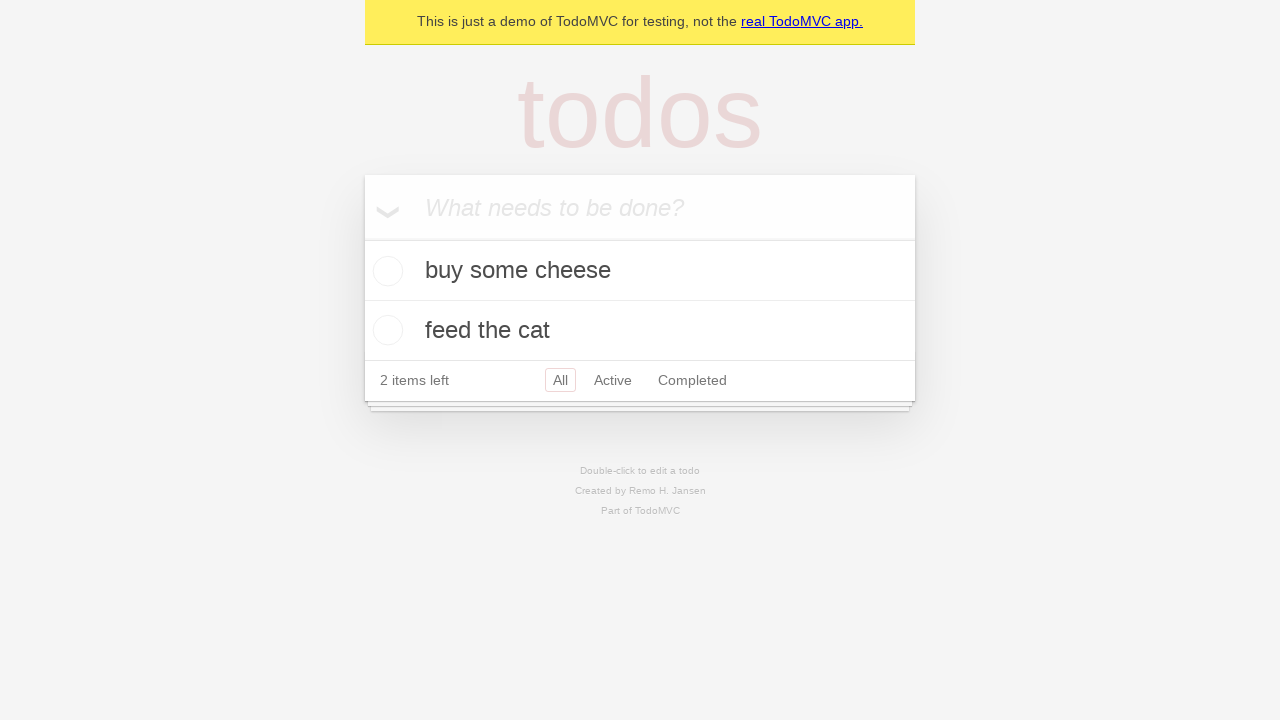

Filled new todo field with 'book a doctors appointment' on internal:attr=[placeholder="What needs to be done?"i]
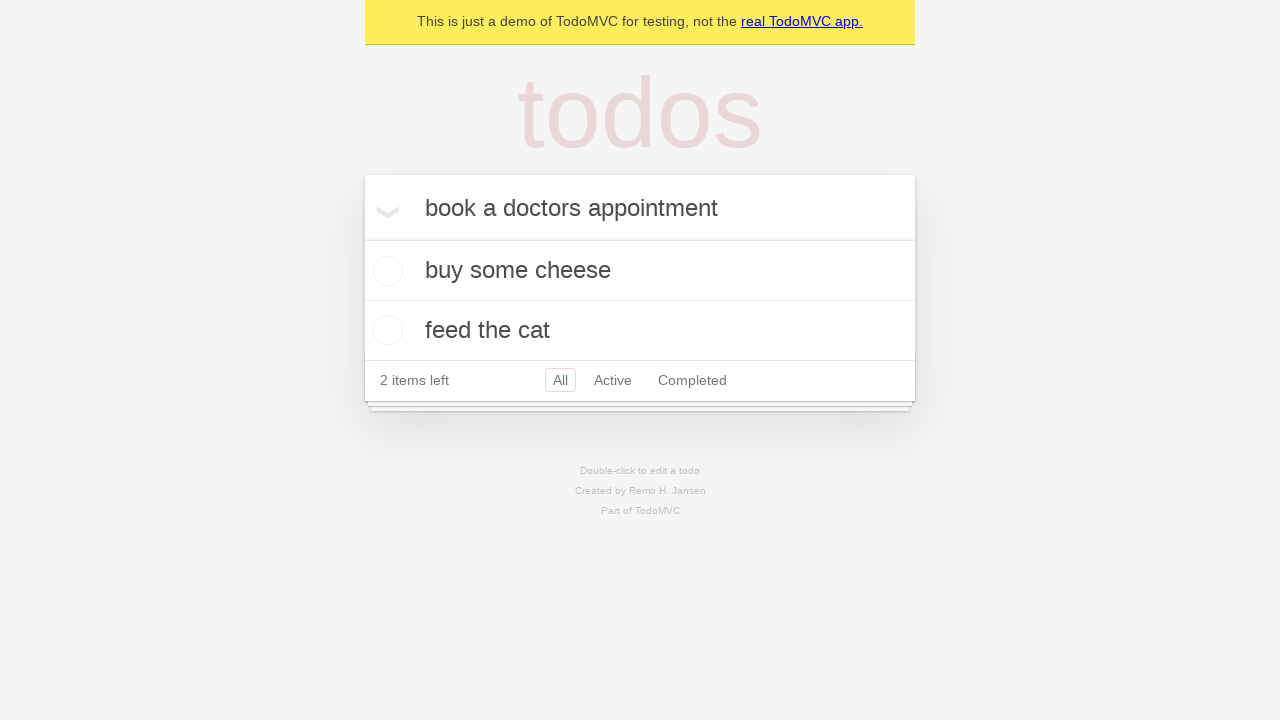

Pressed Enter to create todo 'book a doctors appointment' on internal:attr=[placeholder="What needs to be done?"i]
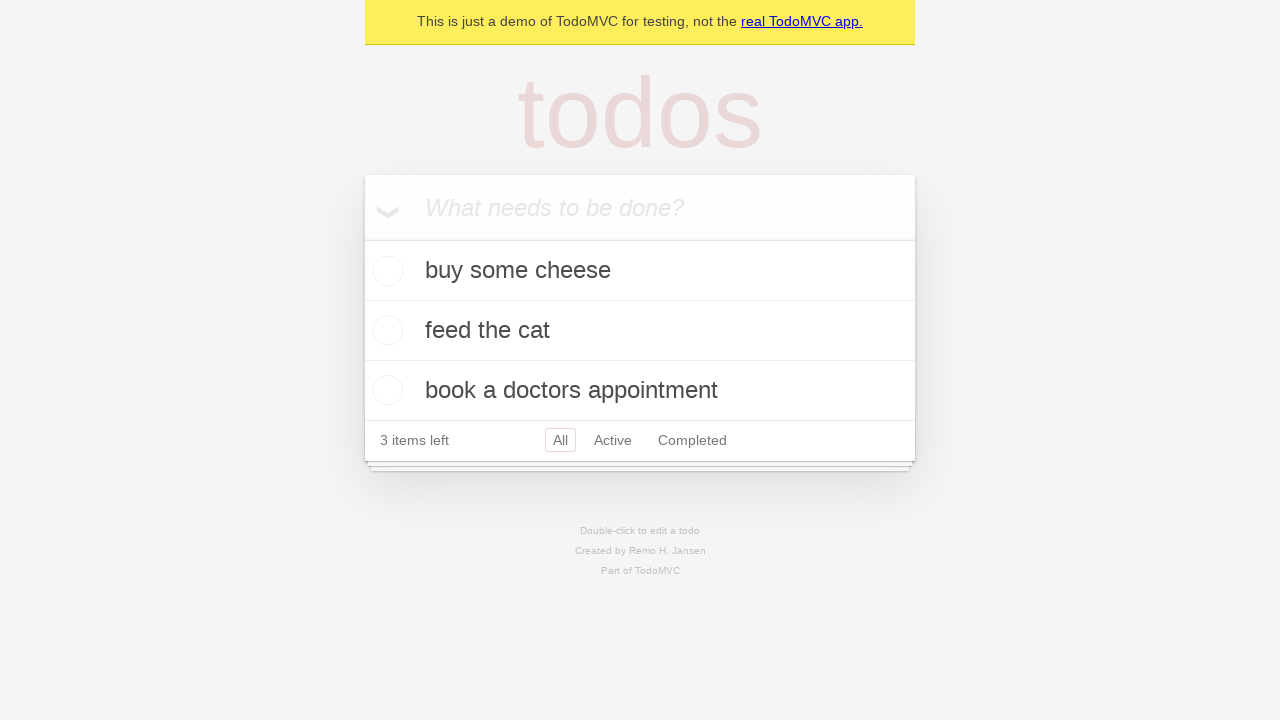

All three todos have been created and loaded
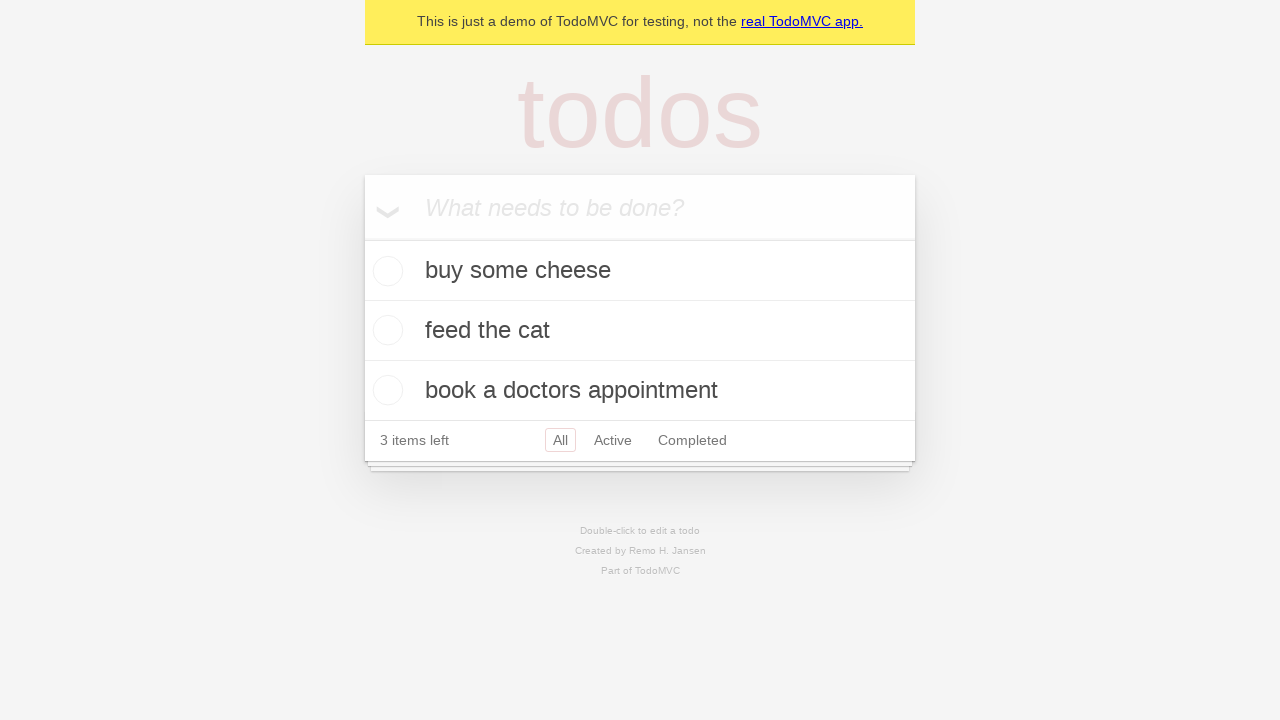

Located the 'Mark all as complete' toggle checkbox
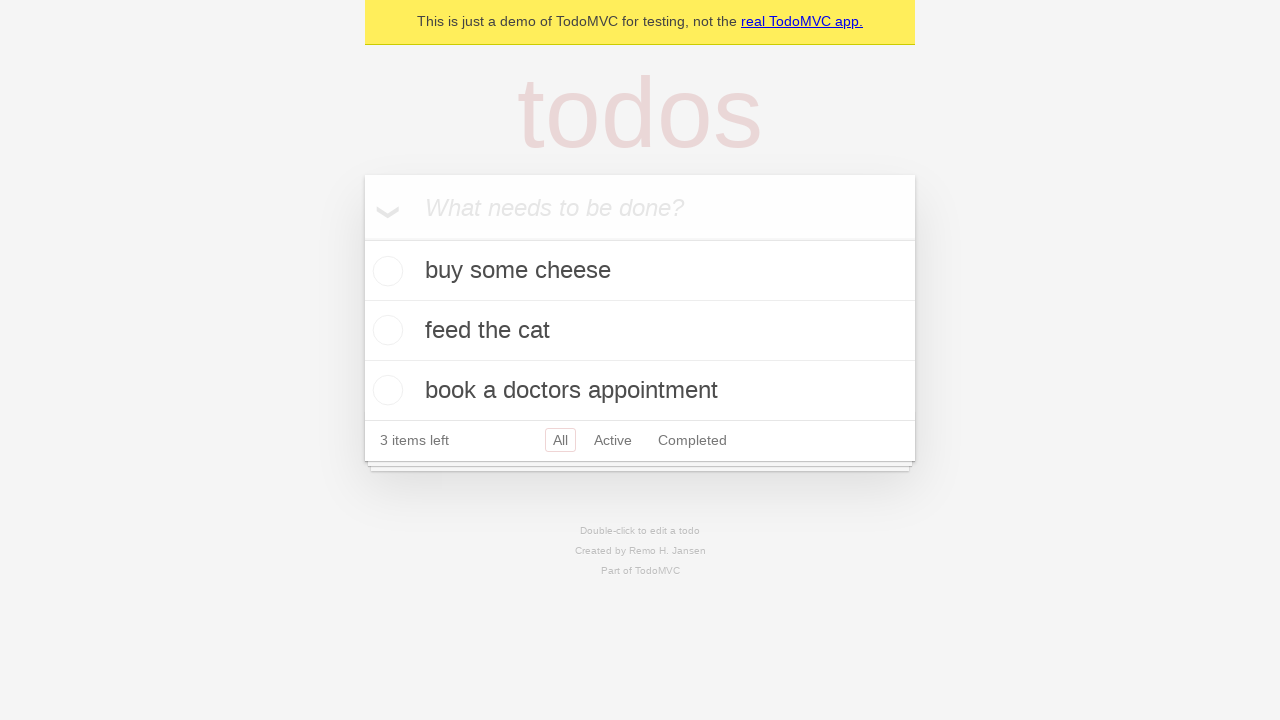

Checked the toggle all checkbox to mark all todos as complete at (362, 238) on internal:label="Mark all as complete"i
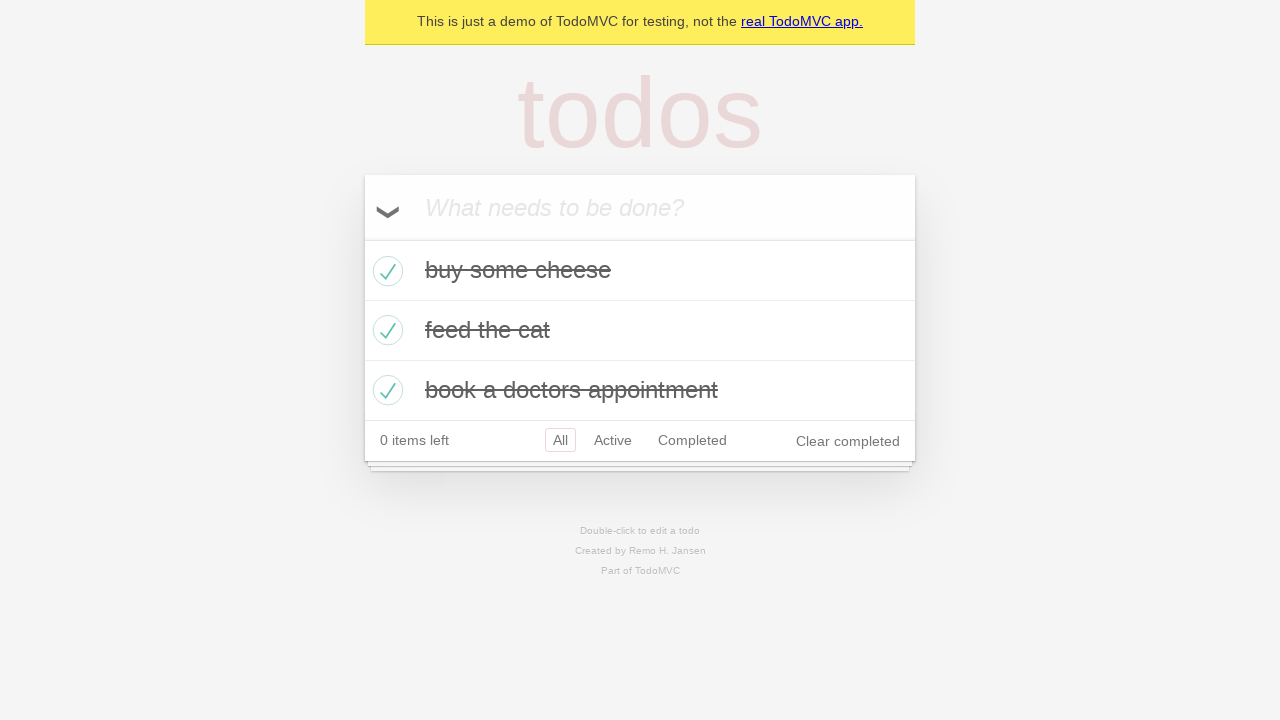

Unchecked the toggle all checkbox to clear complete state of all todos at (362, 238) on internal:label="Mark all as complete"i
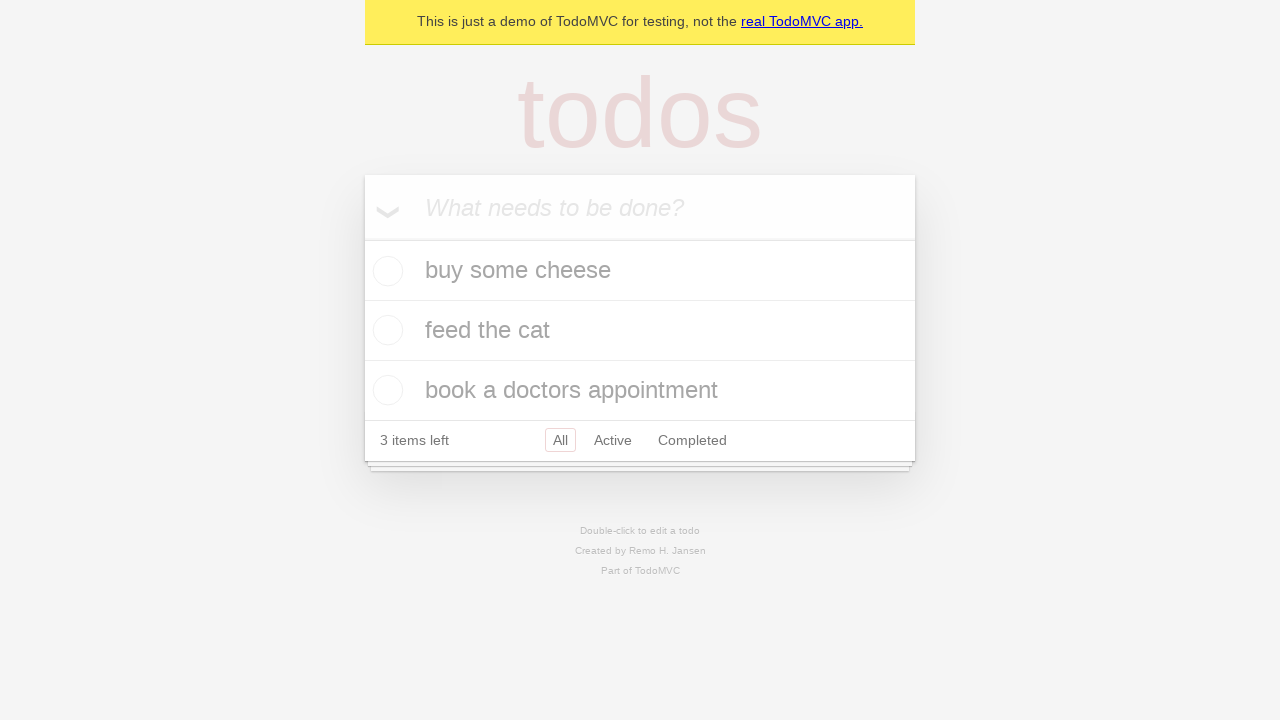

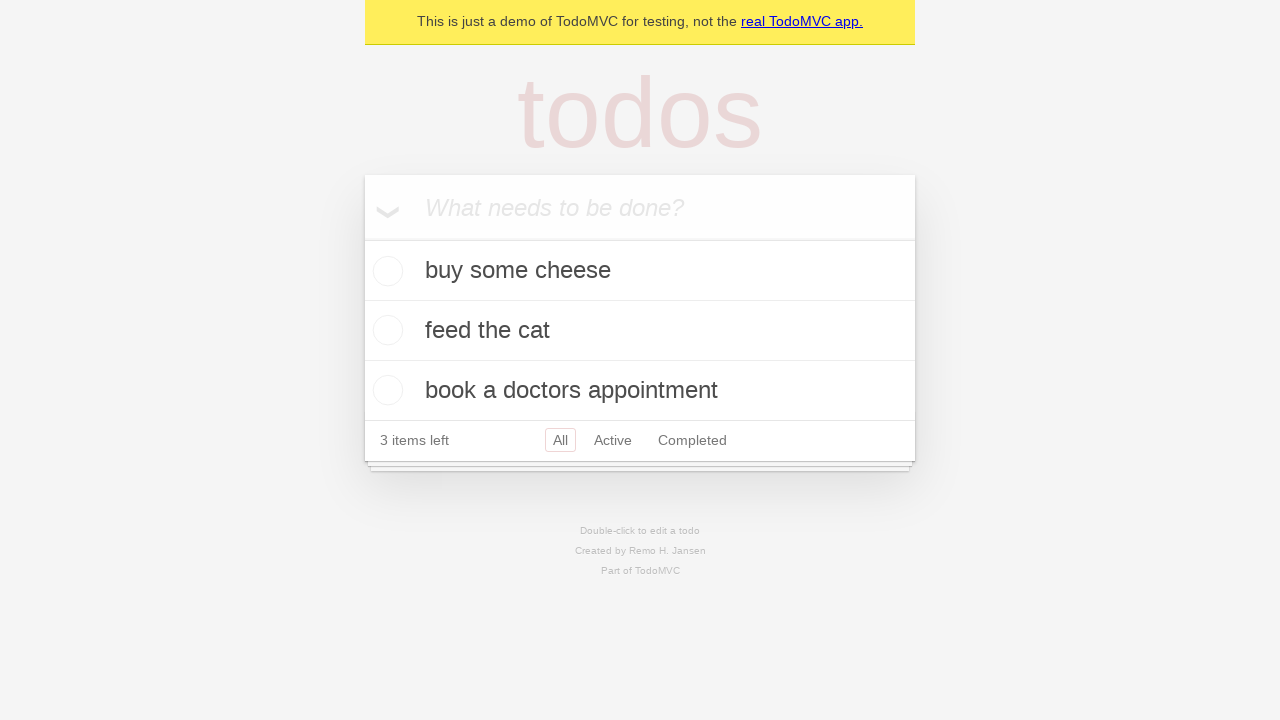